Tests drag and drop functionality by hovering over an element and performing a click-and-drag action to move column B to column A's position

Starting URL: https://the-internet.herokuapp.com/drag_and_drop

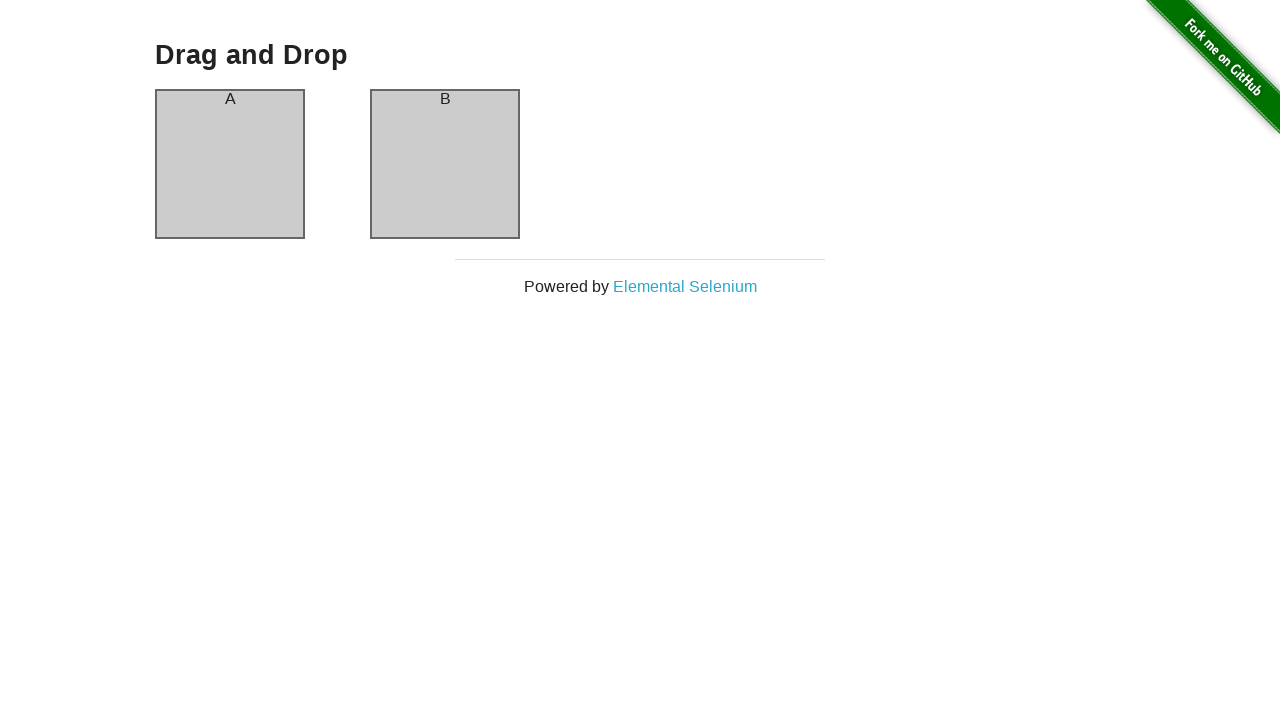

Waited for column A element to be present
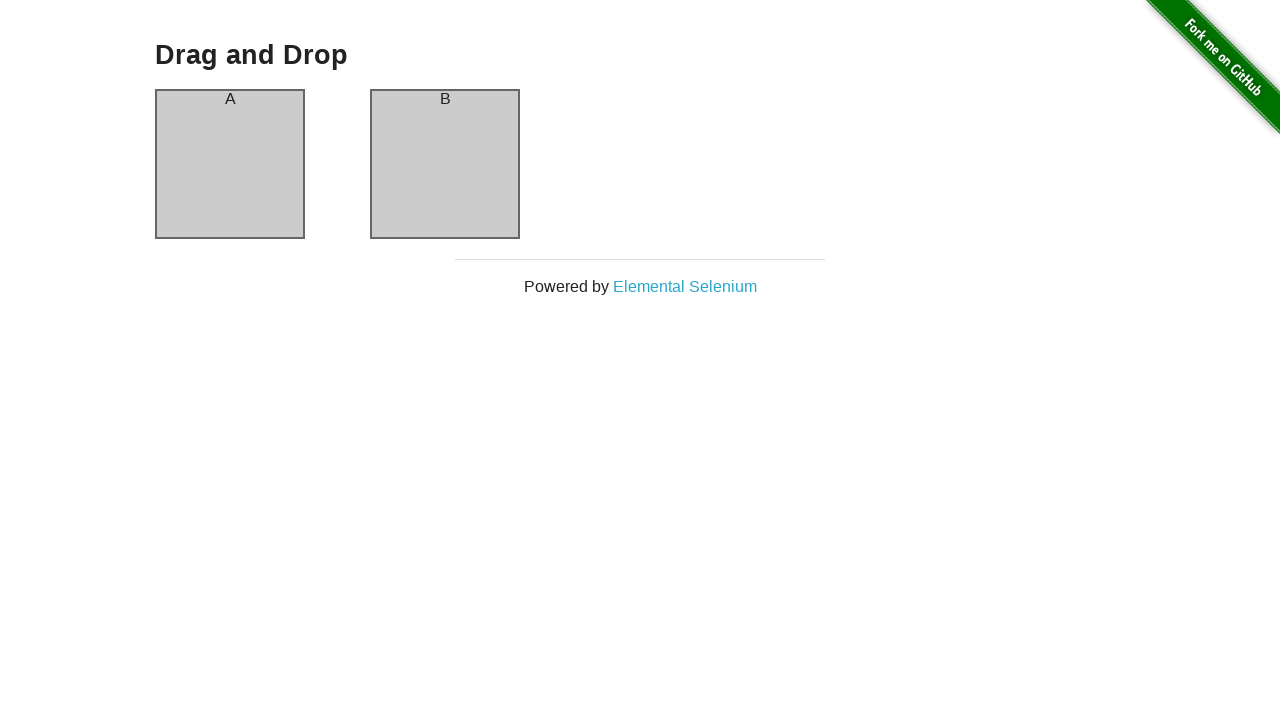

Verified column A contains text 'A'
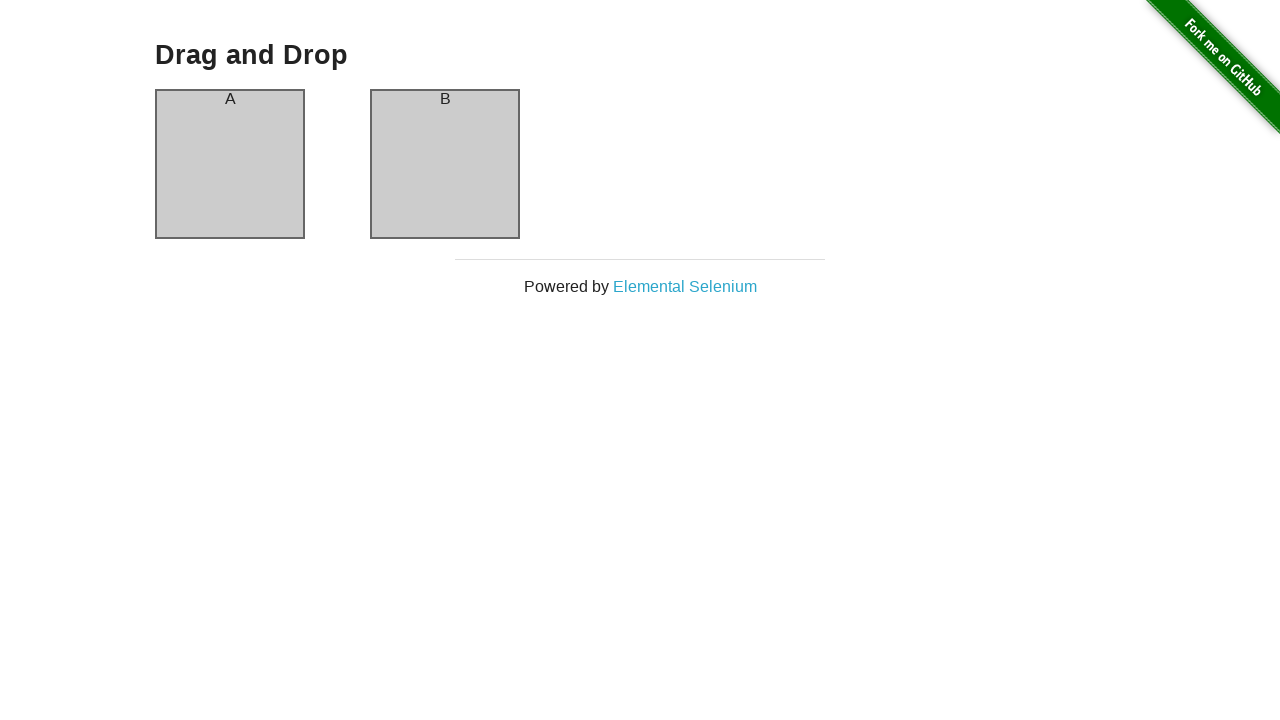

Hovered over column B element at (445, 164) on #column-b
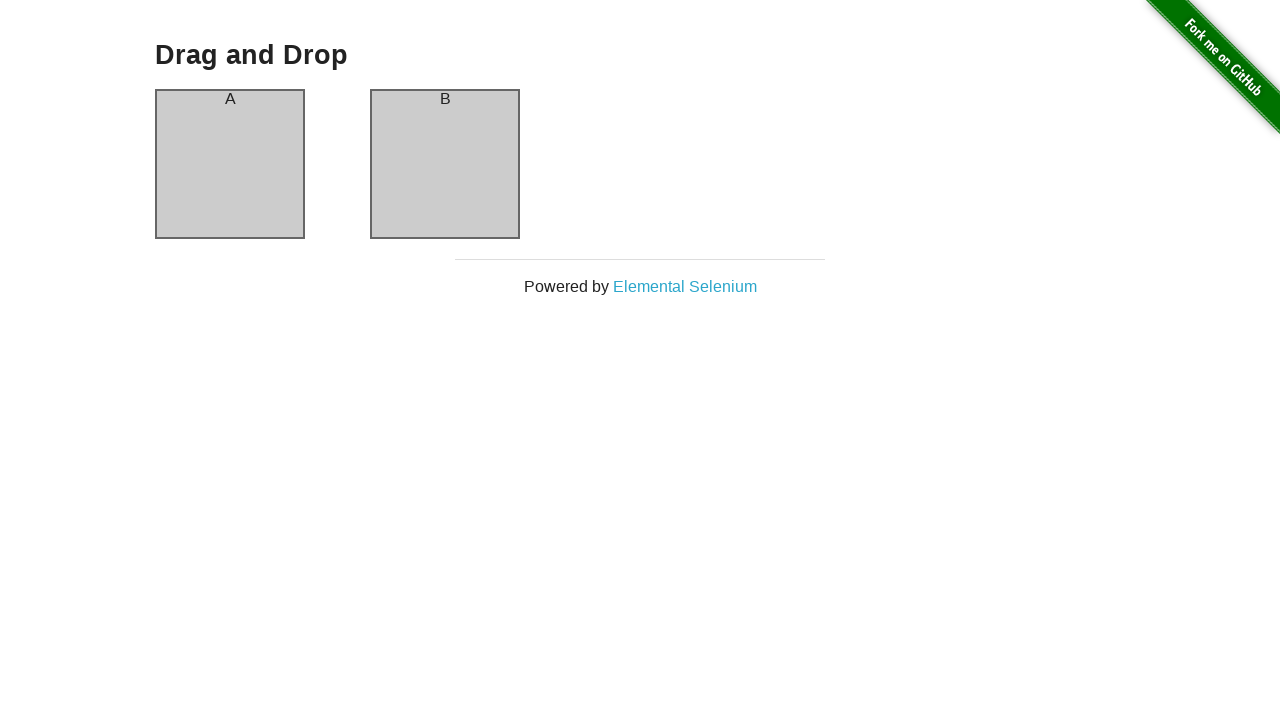

Retrieved bounding box of column B
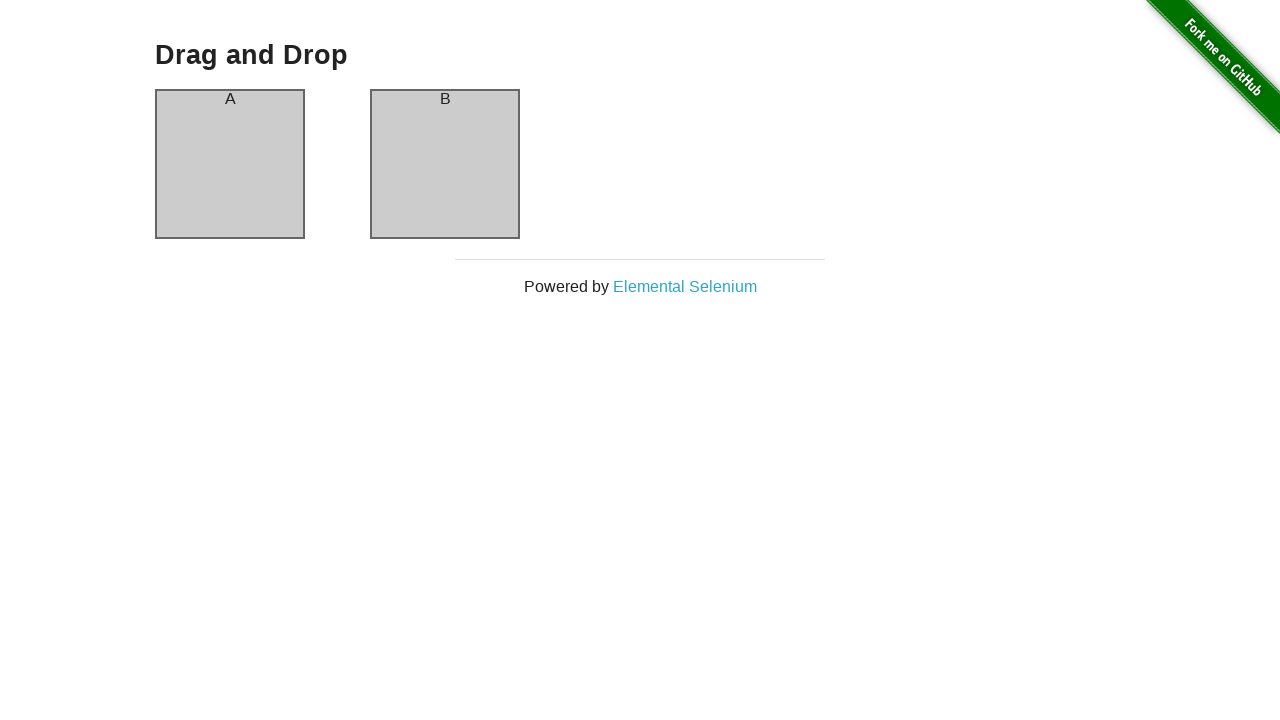

Moved mouse to center of column B at (445, 164)
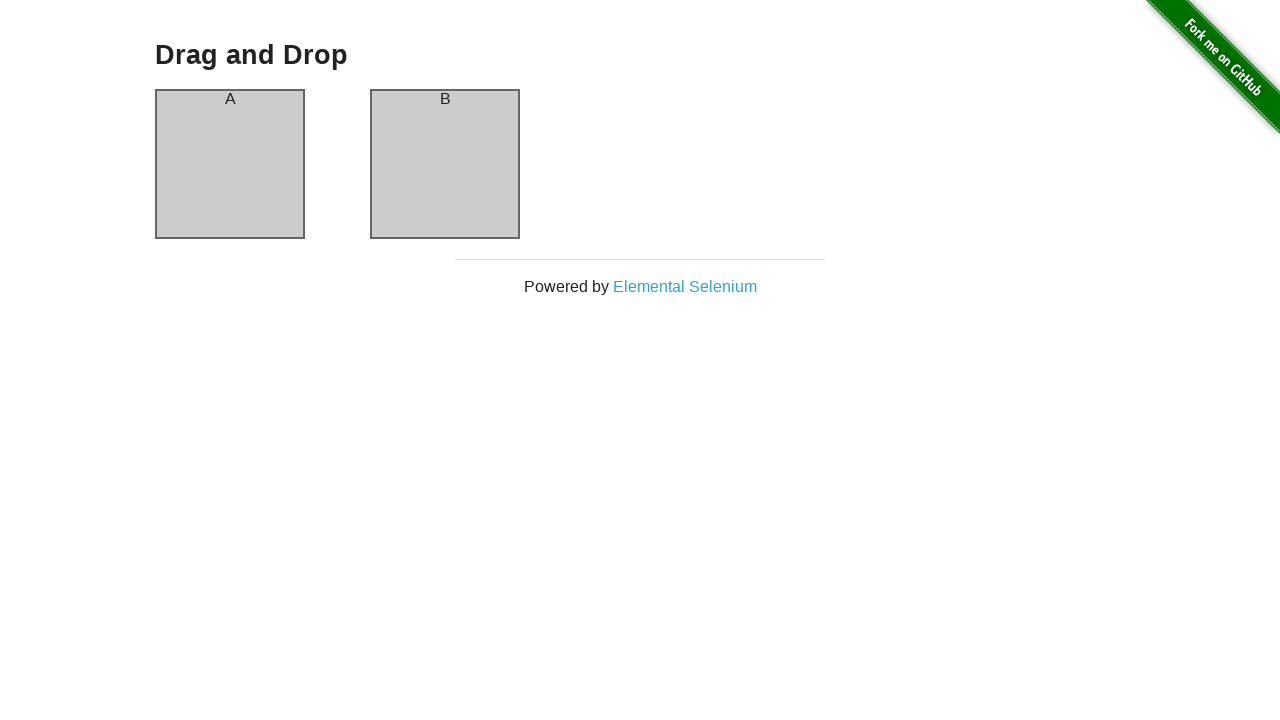

Pressed mouse button down to start drag at (445, 164)
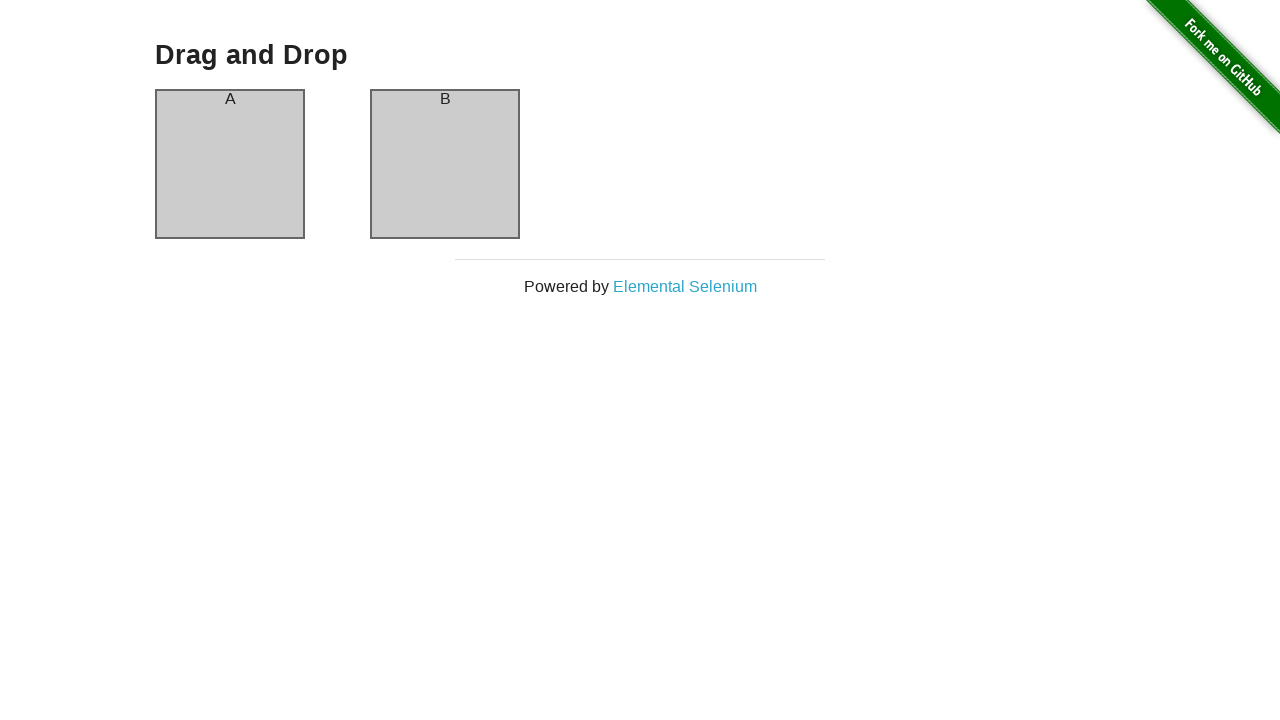

Dragged column B 200 pixels to the left at (245, 164)
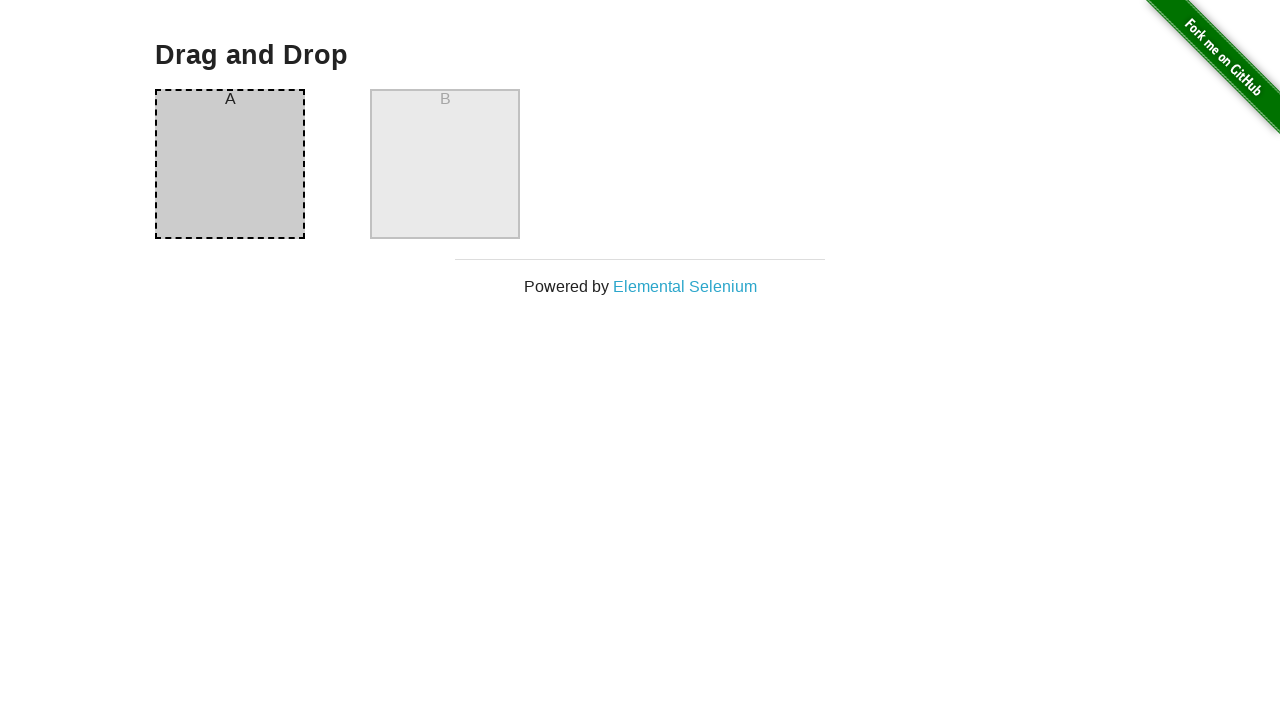

Released mouse button to complete drag action at (245, 164)
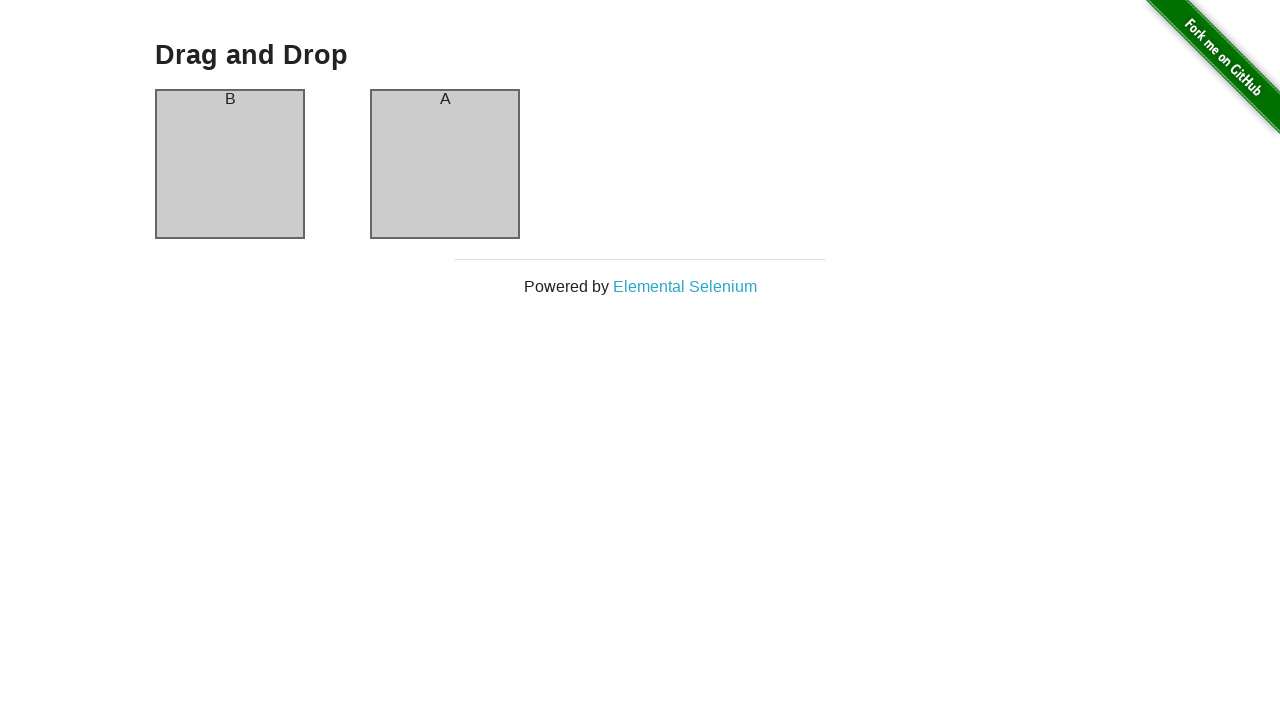

Waited 500ms for drag animation to complete
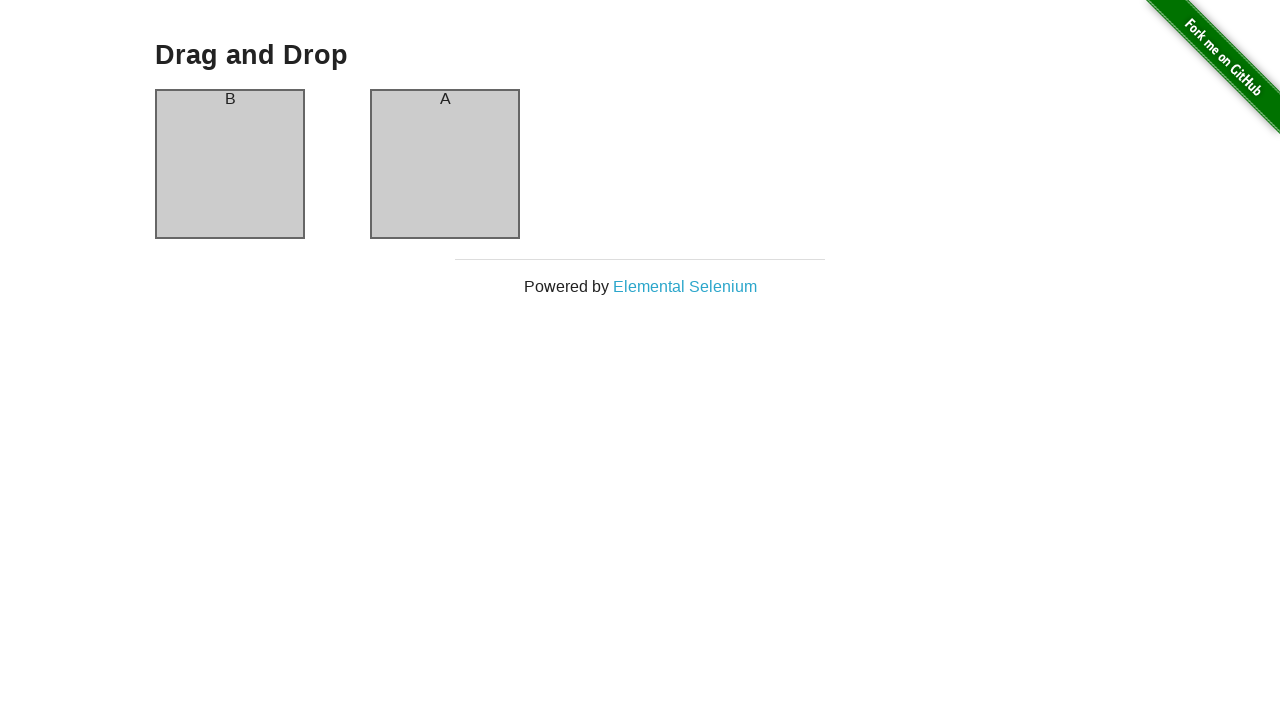

Verified column A now contains text 'B' after drag and drop
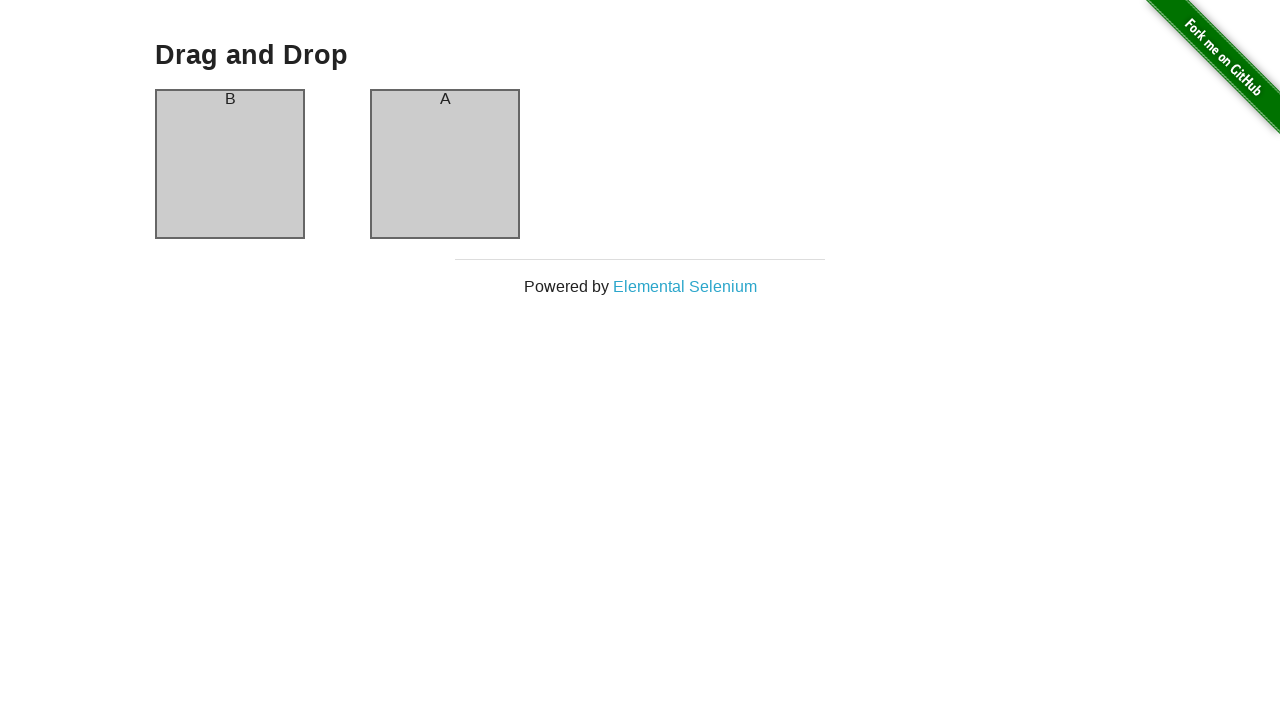

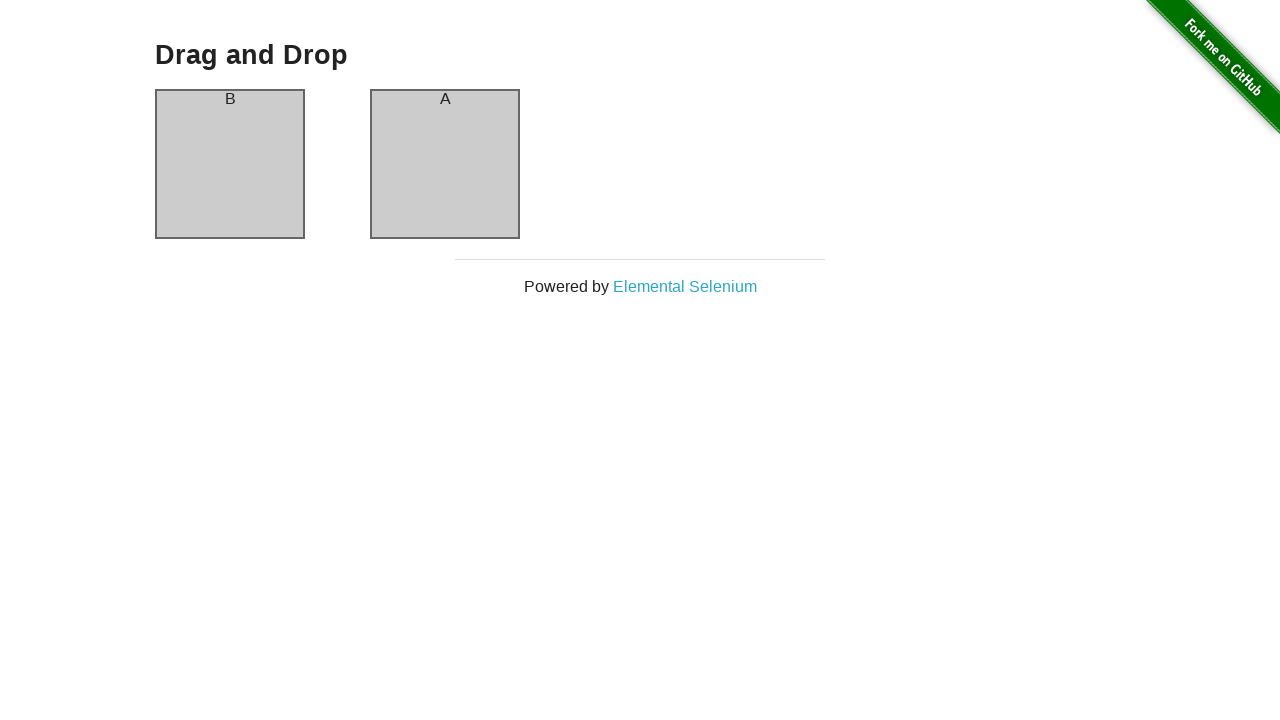